Tests submitting a URL for speed analysis and then switching between browser windows to navigate to a specific results page.

Starting URL: https://www.debugbear.com/test/website-speed

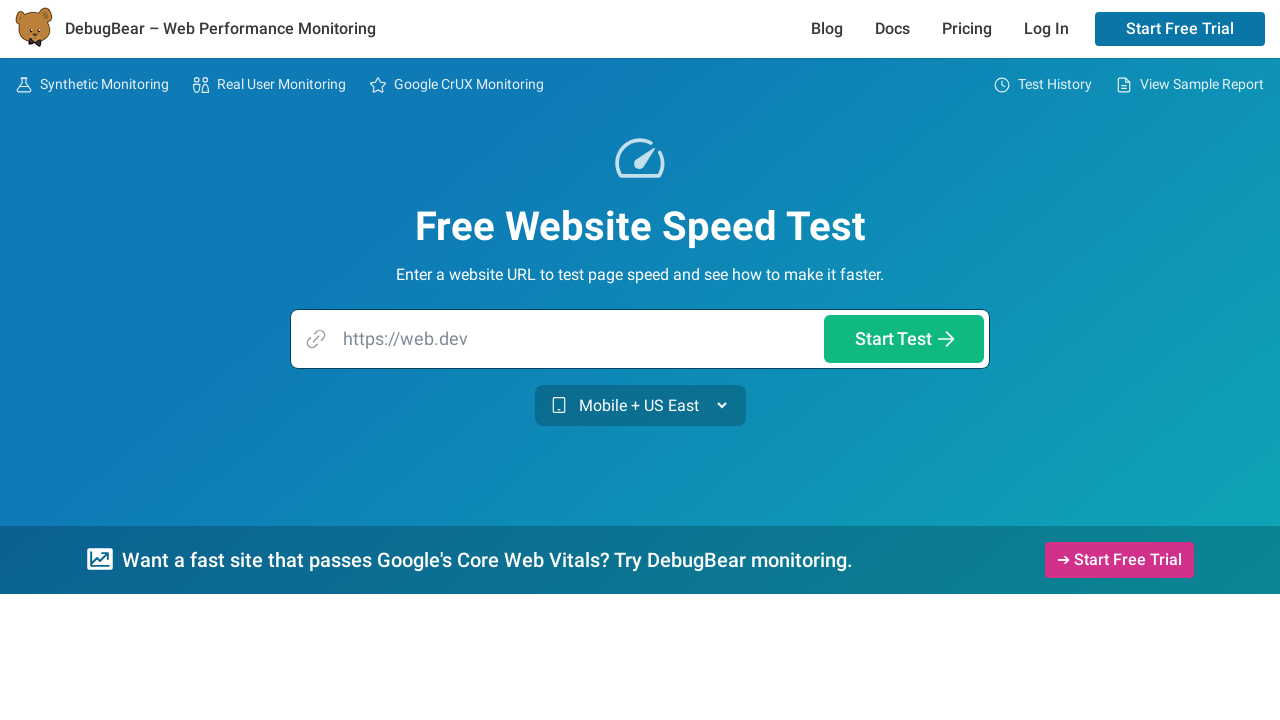

Filled URL input field with 'https://es.idoven.ai/' on input[name='url']
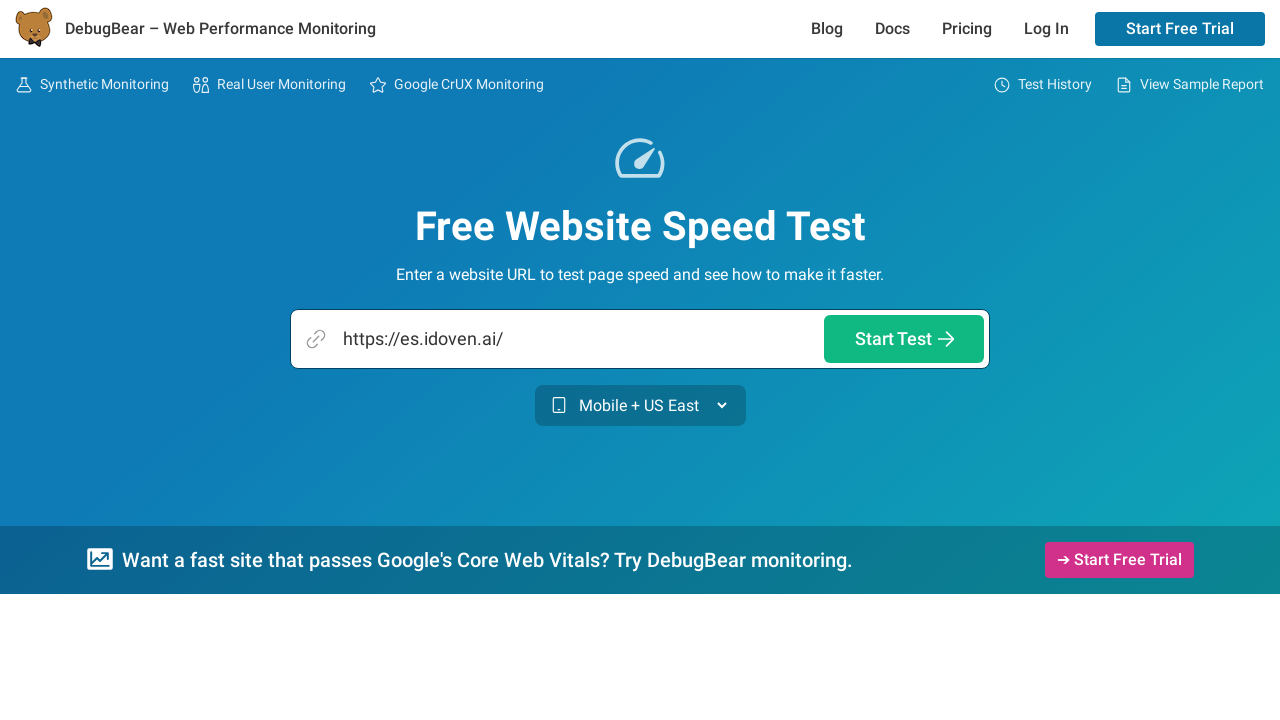

Pressed Enter to submit URL for speed analysis on input[name='url']
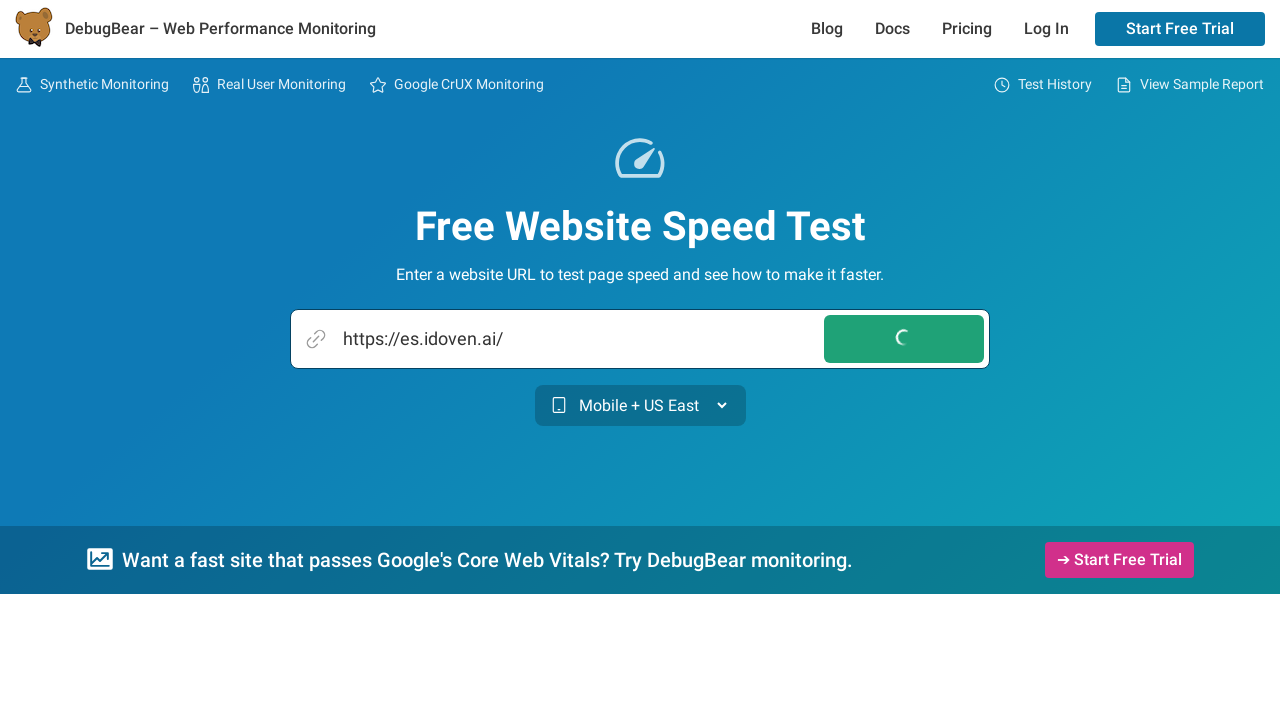

Waited 5 seconds for speed test to process
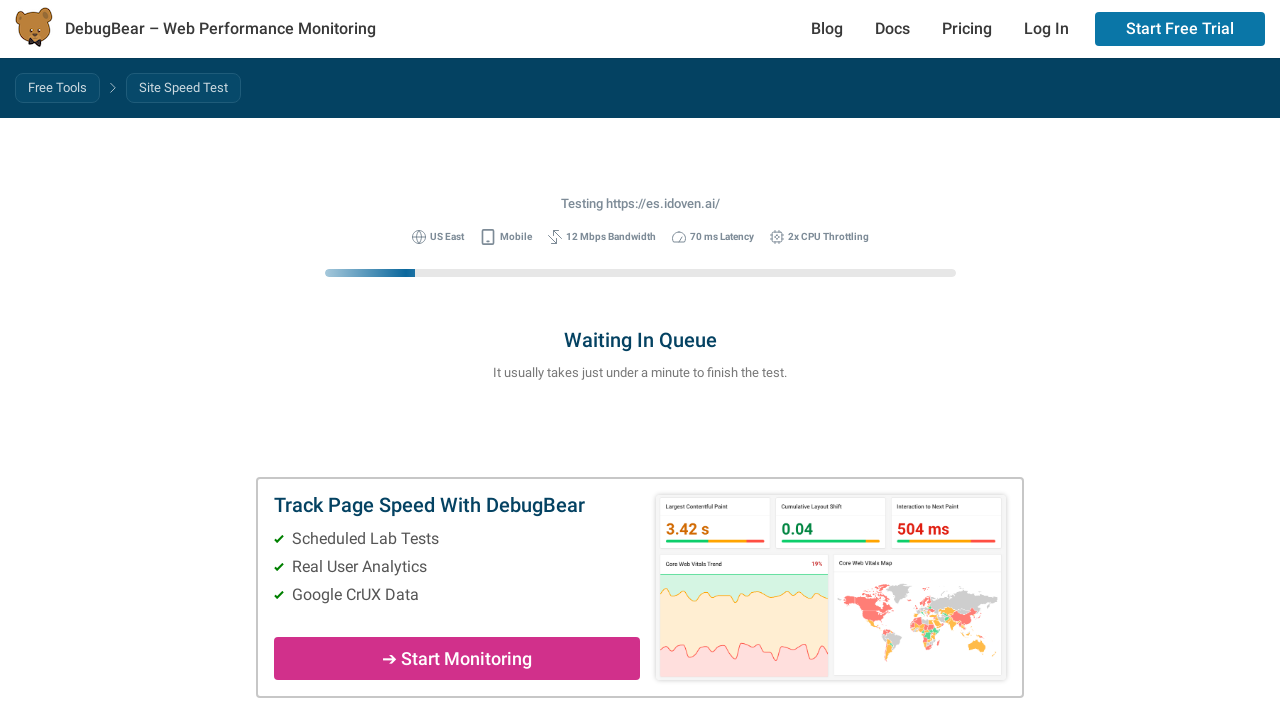

Opened a new browser tab
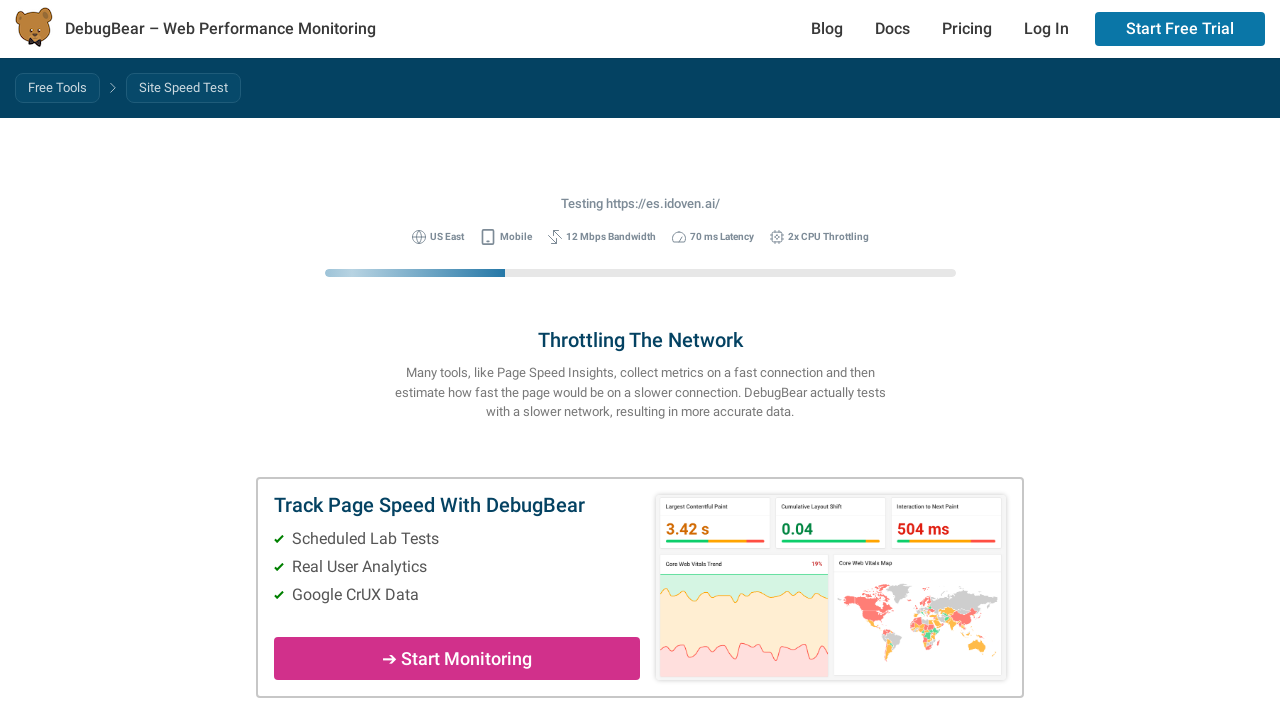

Navigated to specific speed test results page in new tab
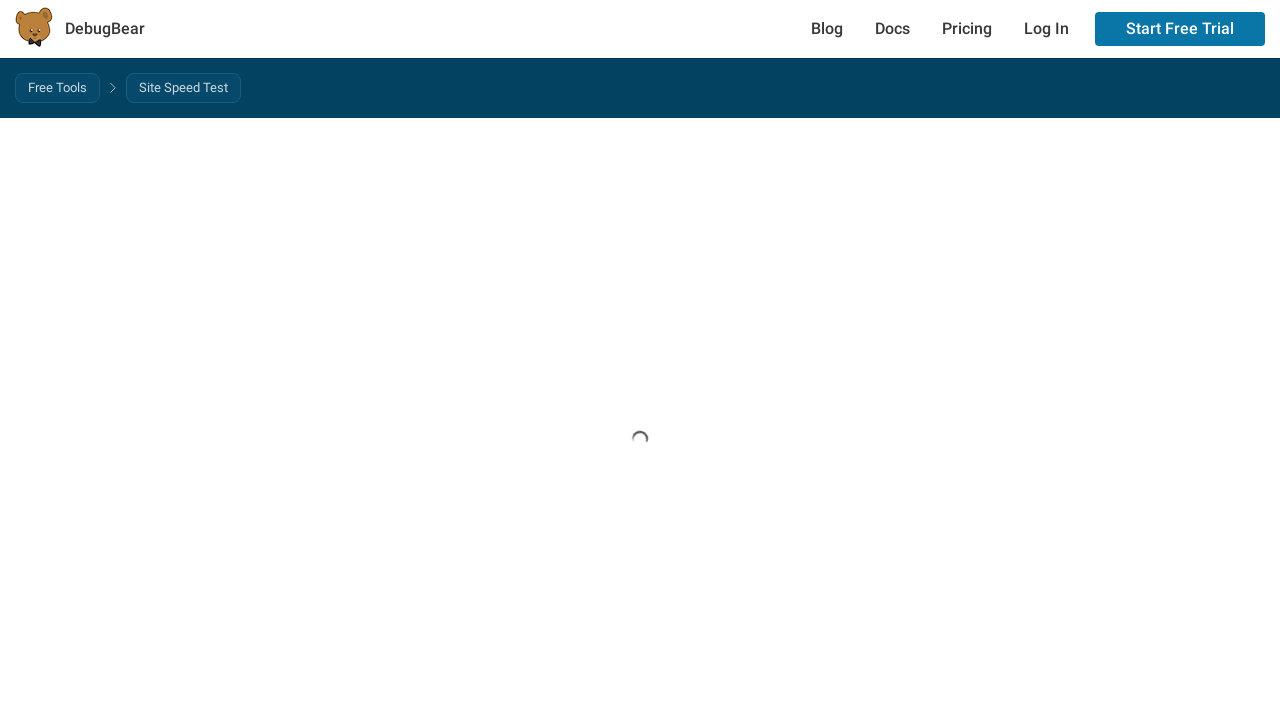

Switched back to original browser window
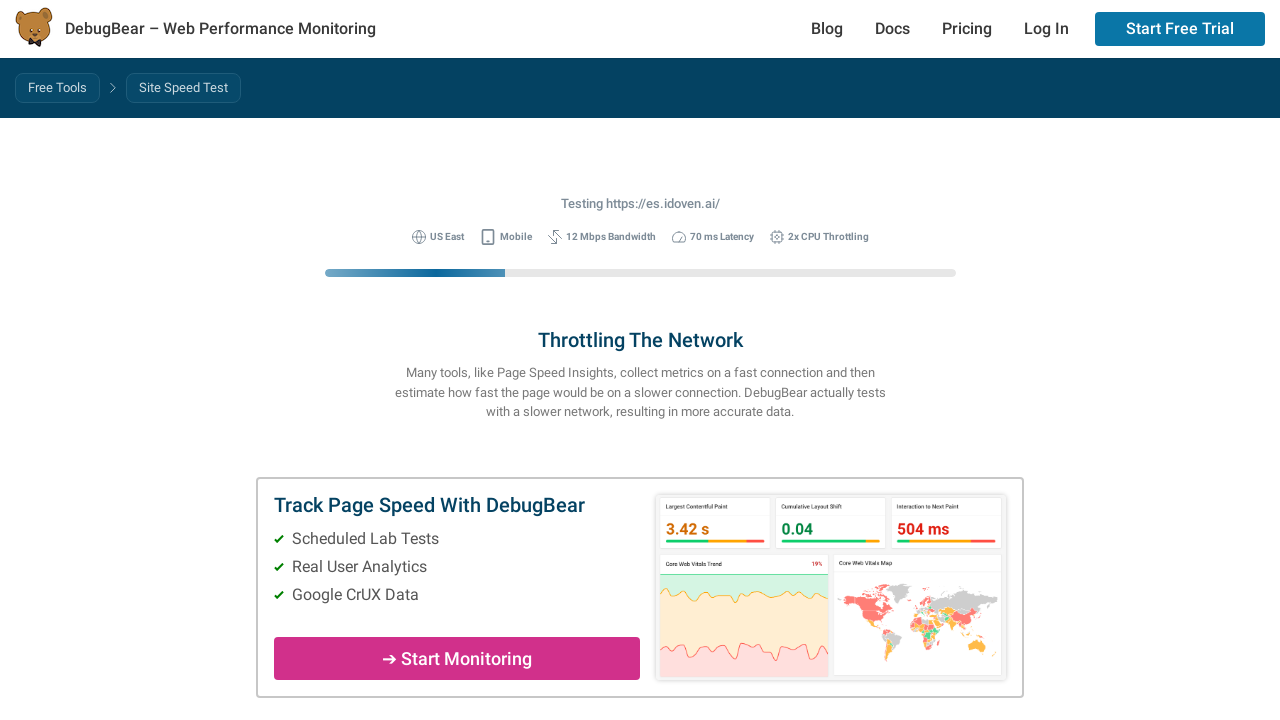

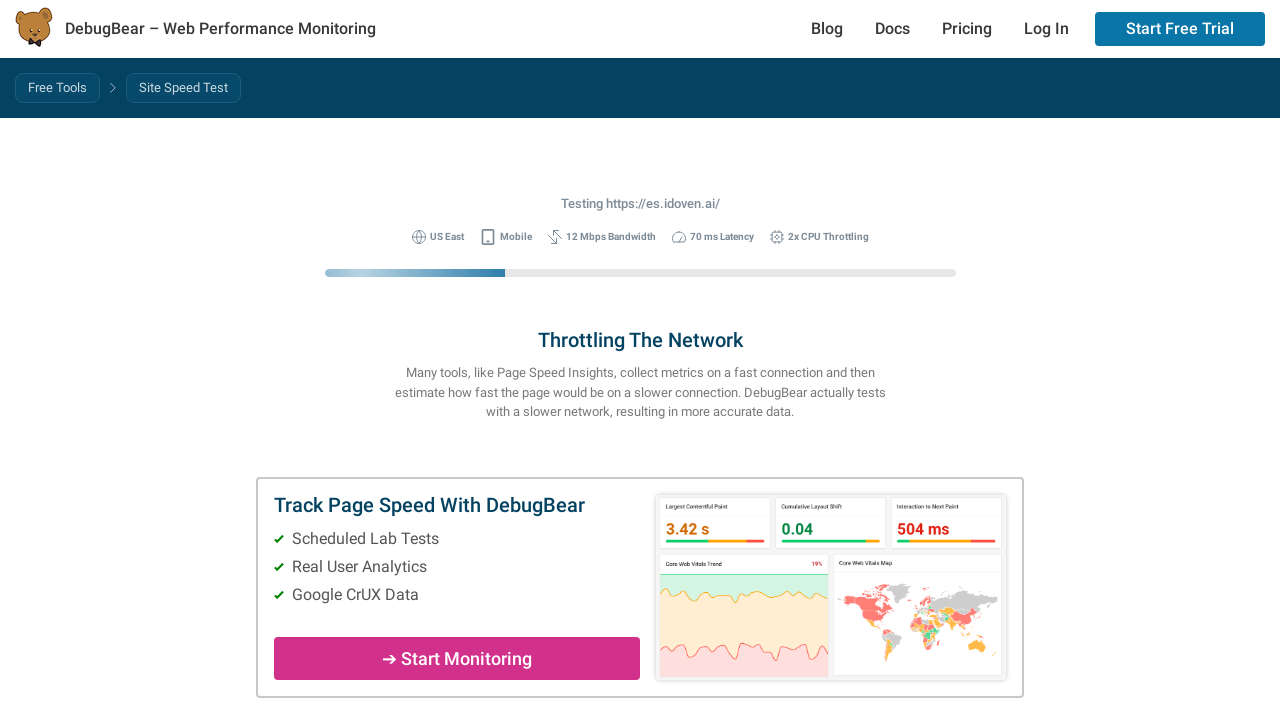